Tests dynamic content loading by clicking a start button and waiting for hidden content to become visible, then verifying the loaded text is displayed.

Starting URL: https://the-internet.herokuapp.com/dynamic_loading/1

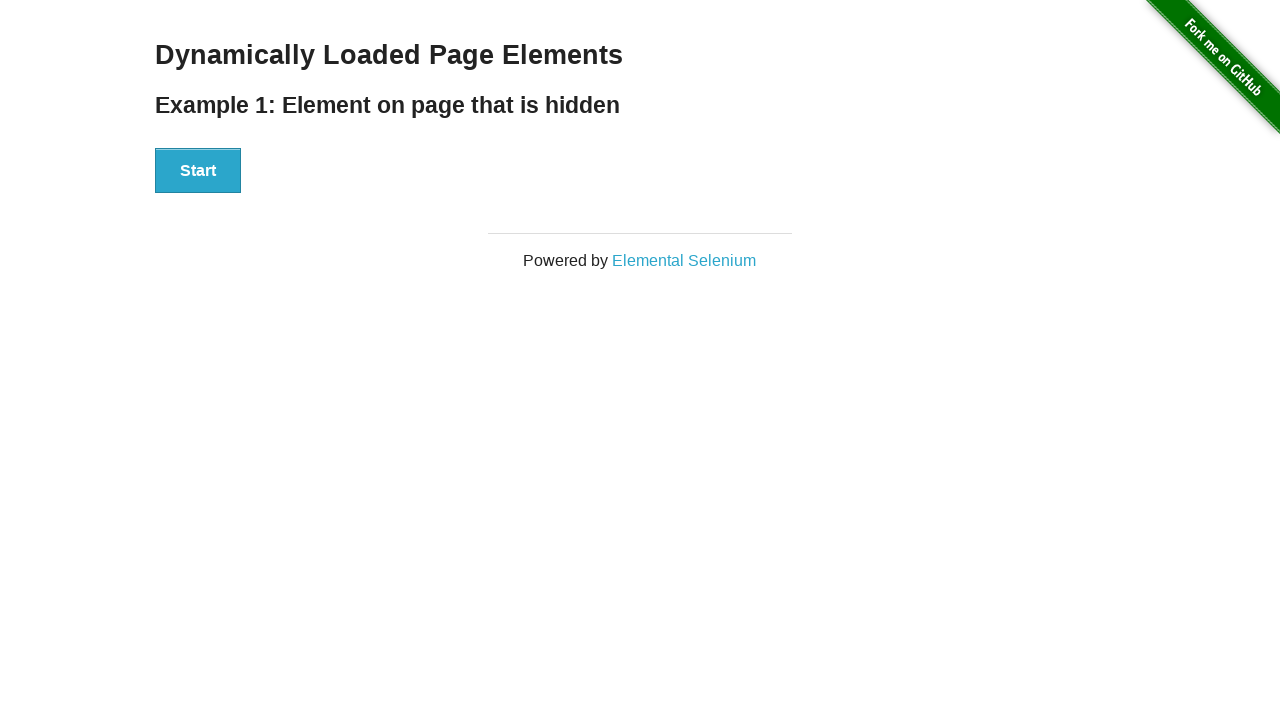

Clicked start button to trigger dynamic loading at (198, 171) on button
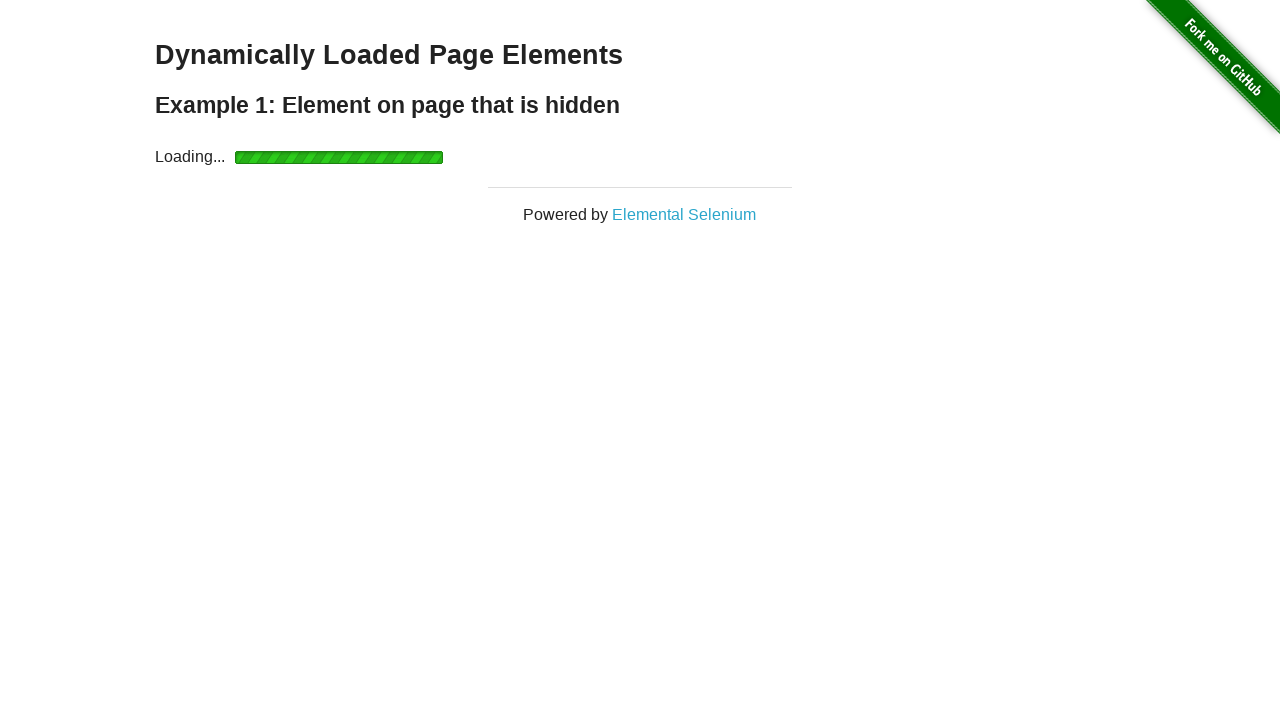

Waited for finish element h4 to become visible
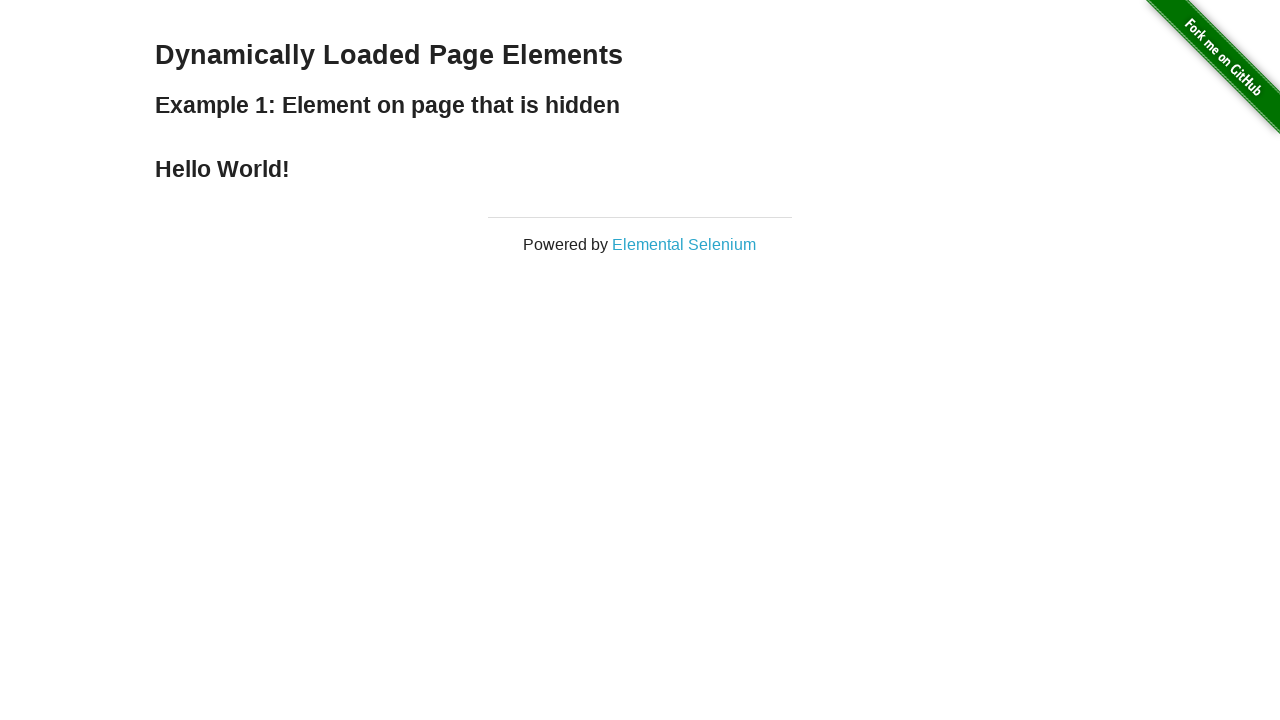

Retrieved loaded text: 'Hello World!'
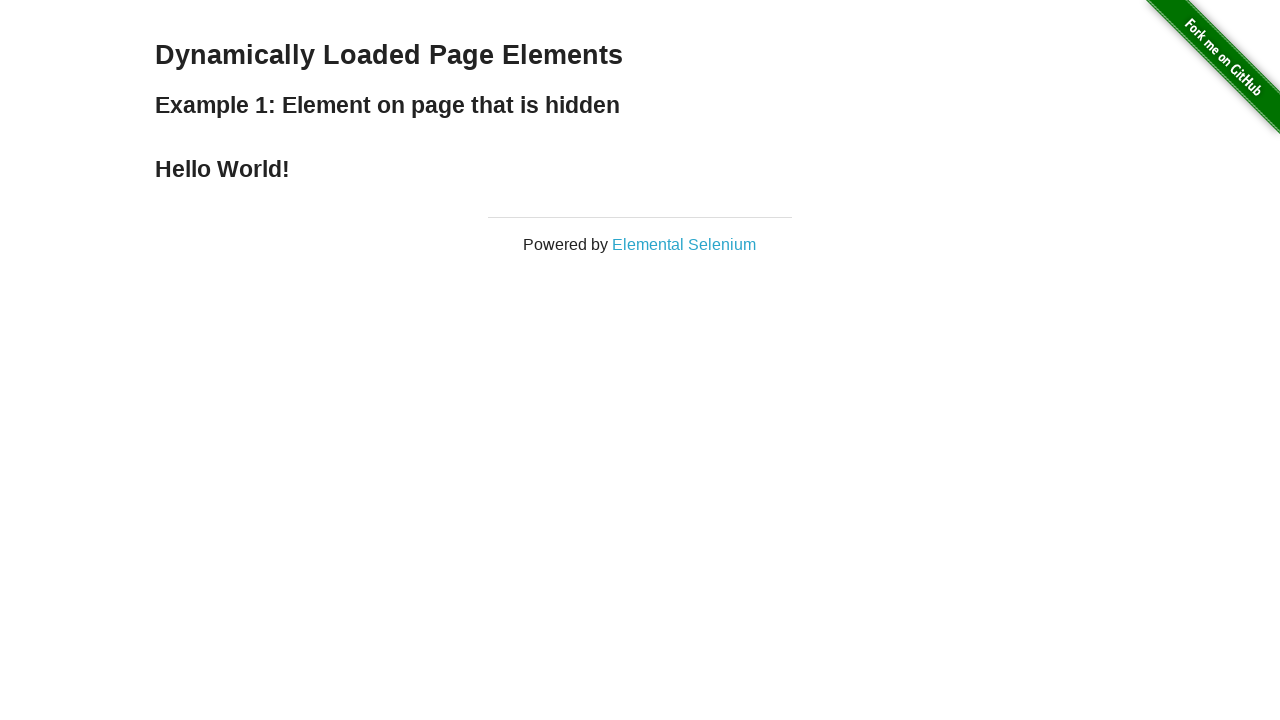

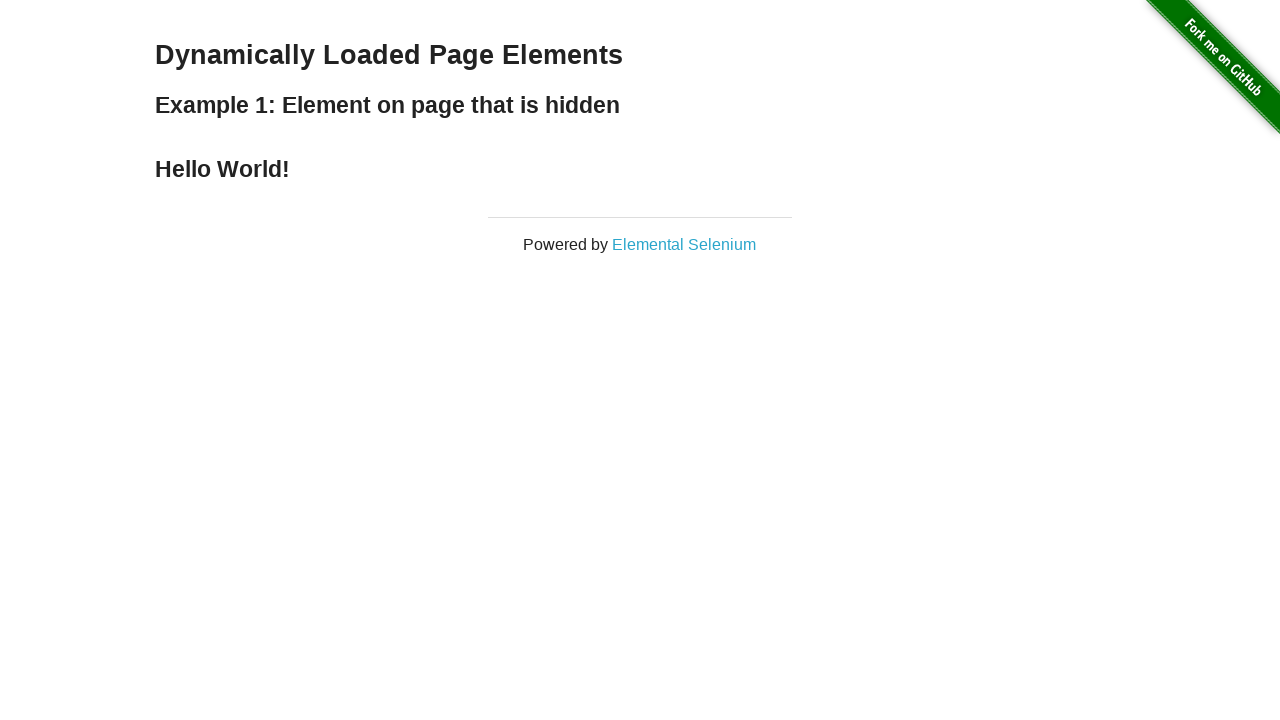